Opens Edge browser and navigates to kenh14.vn Vietnamese news website

Starting URL: https://kenh14.vn

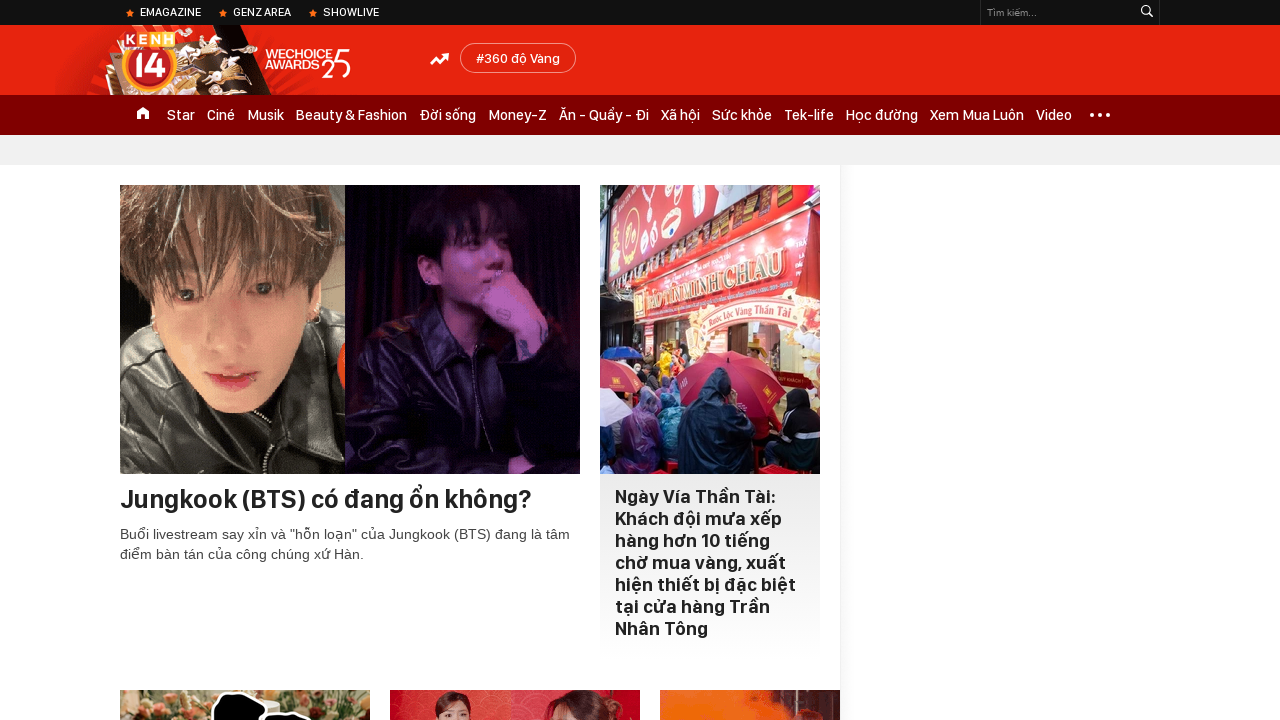

Waited for DOM content to load on kenh14.vn
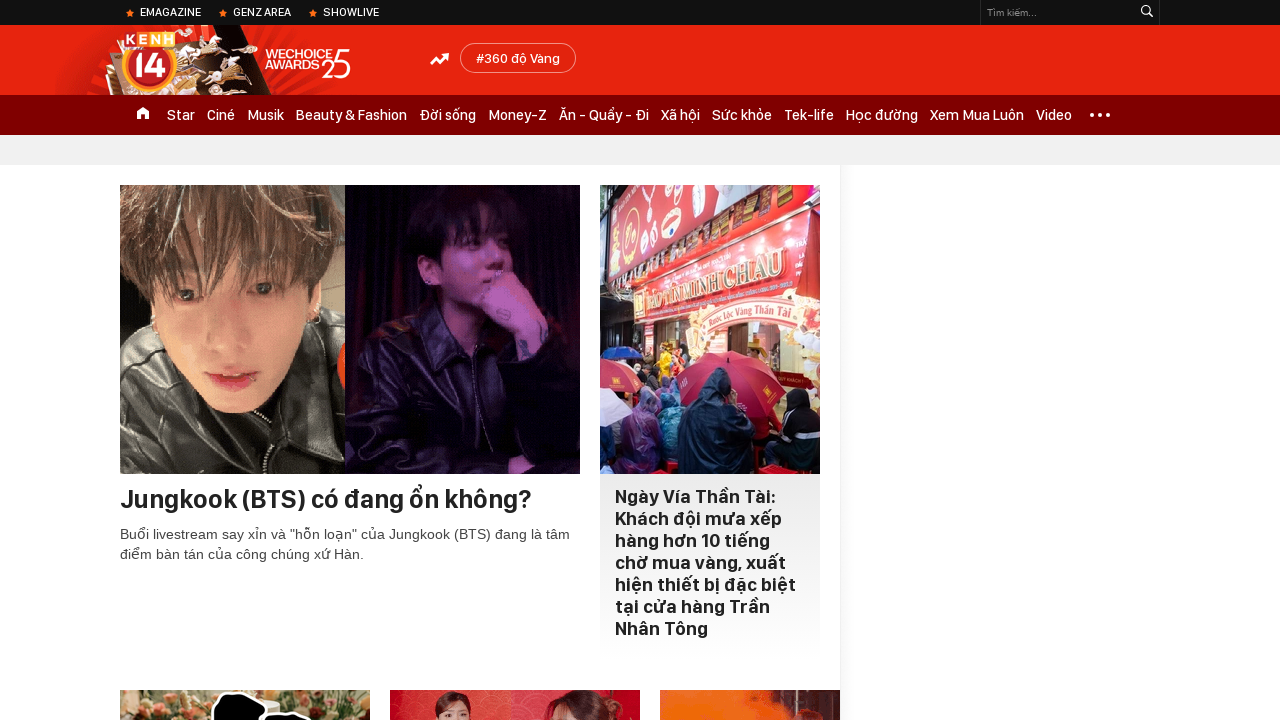

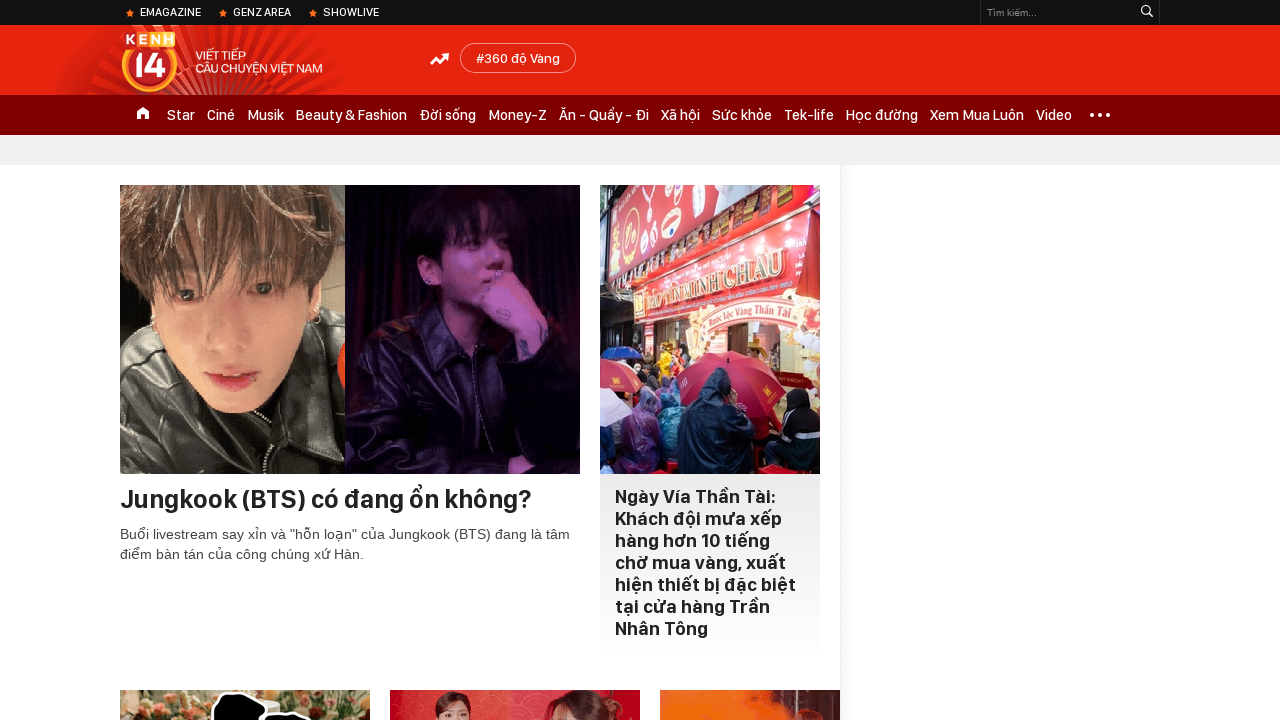